Navigates a game marketplace website by clicking through category/server dropdown menus to browse different sections of the trading platform.

Starting URL: https://jx3.seasunwbl.com/buyer

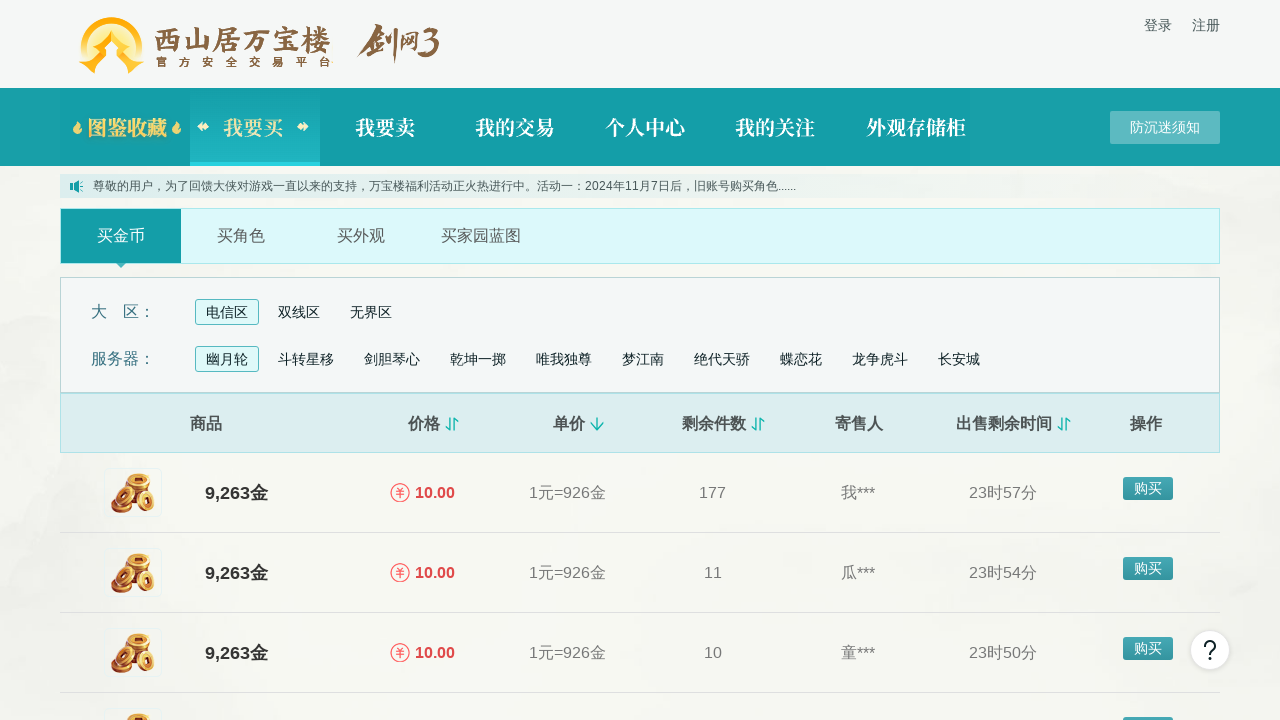

Clicked on the first dropdown/category selector at (299, 312) on xpath=//*[@id='app']/div/div[3]/div/div[2]/div[1]/div[2]/div/div[2]
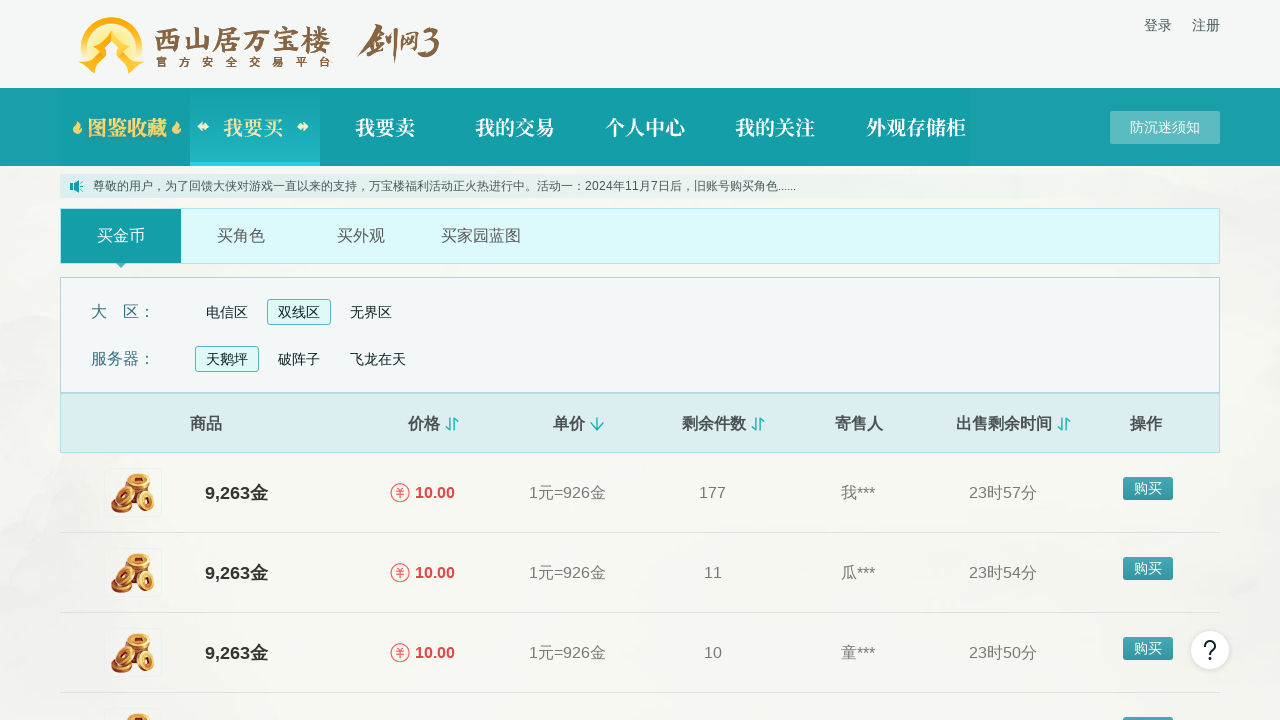

Clicked on the second dropdown/server selector at (299, 358) on xpath=//*[@id='app']/div/div[3]/div/div[2]/div[2]/div[2]/div/div[2]
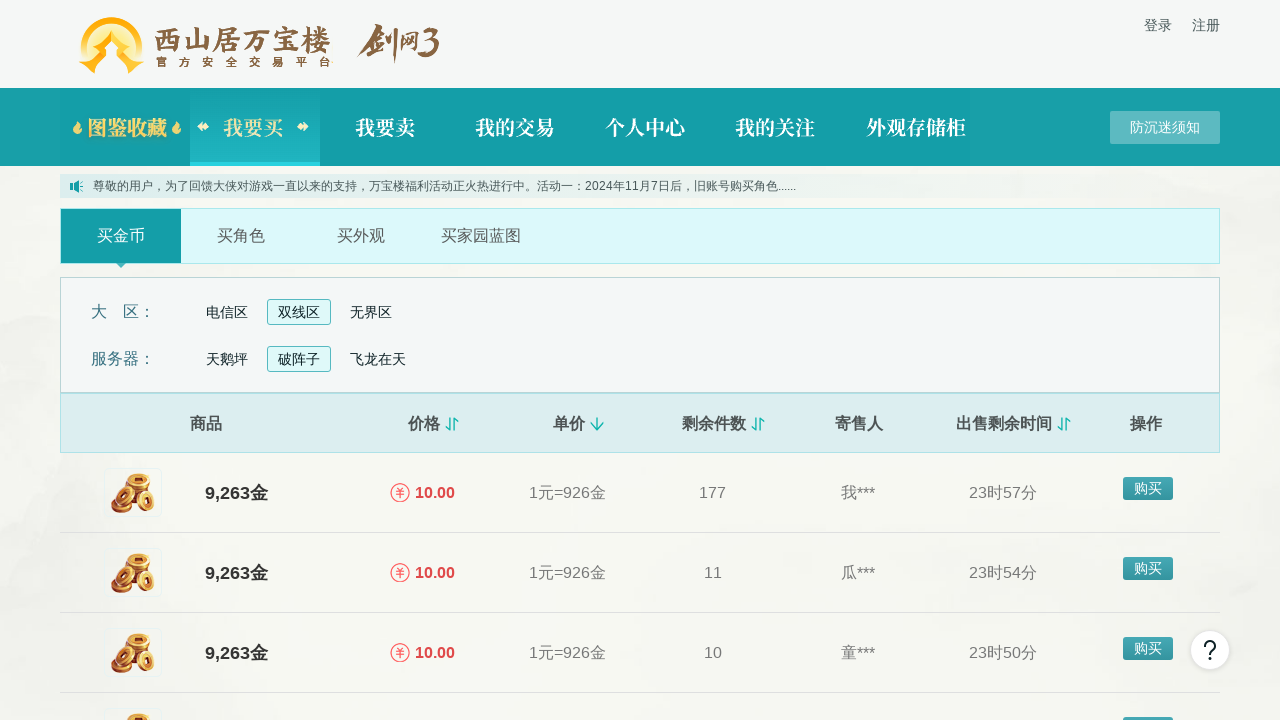

Waited 1 second for content to load
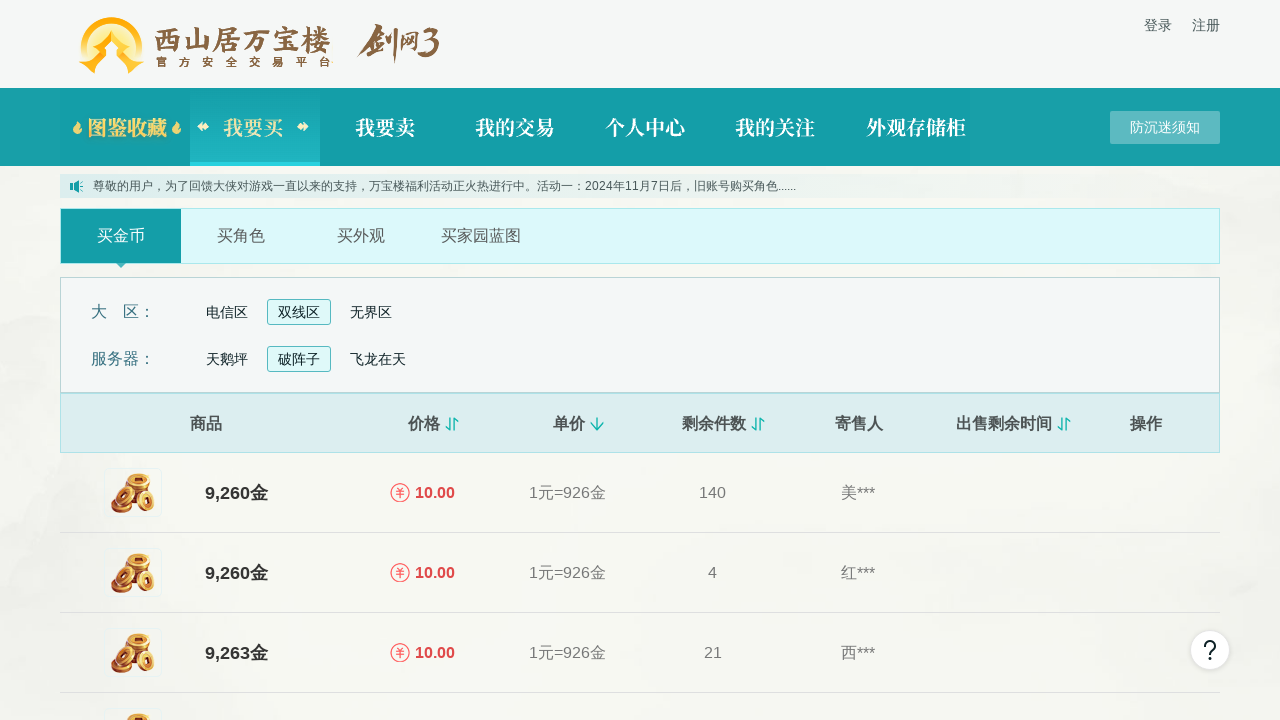

First category container located and waited for visibility
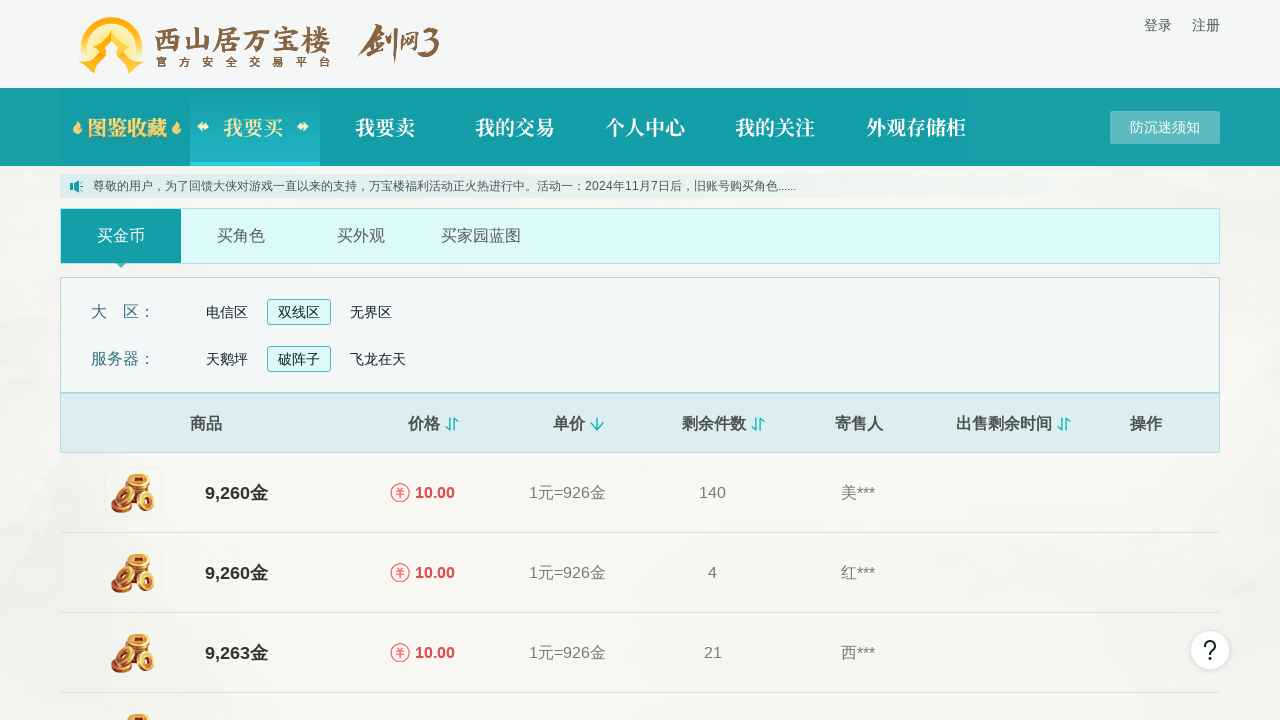

Clicked on the first option in the category list at (227, 312) on xpath=//*[@id='app']/div/div[3]/div/div[2]/div[1]/div[2]/div/div[1]
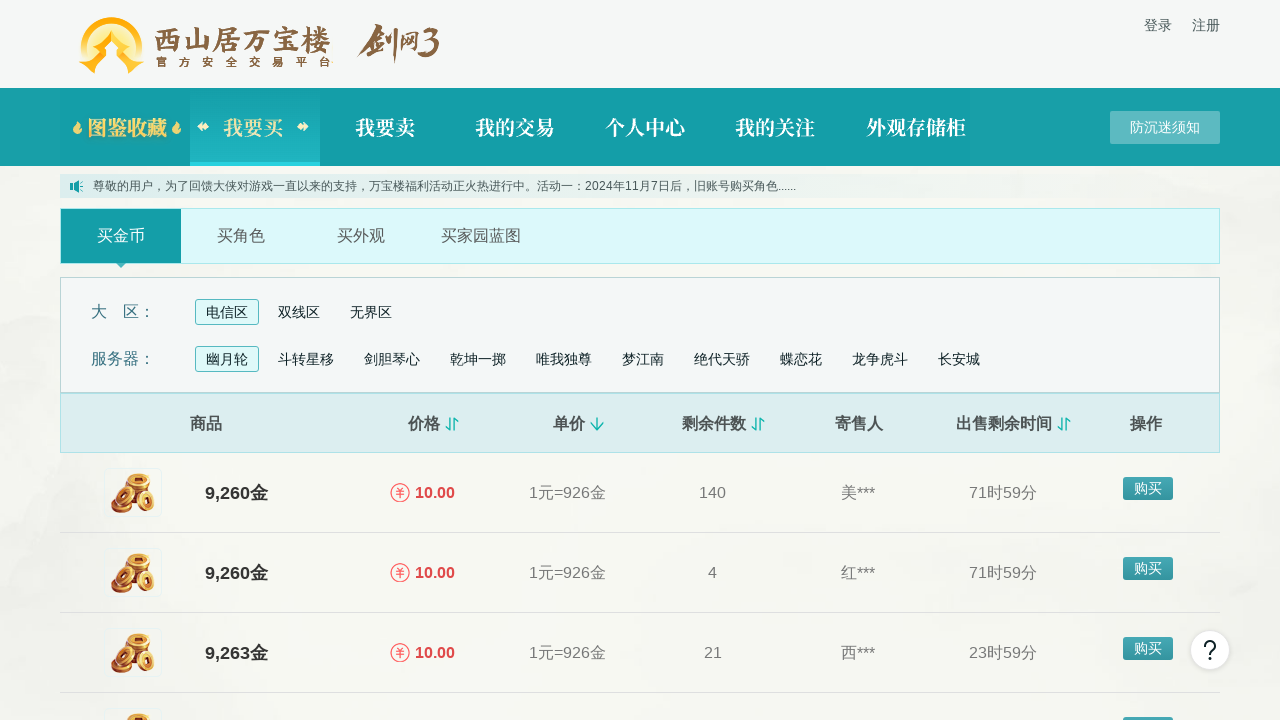

Waited 1 second for page to load after selecting first category option
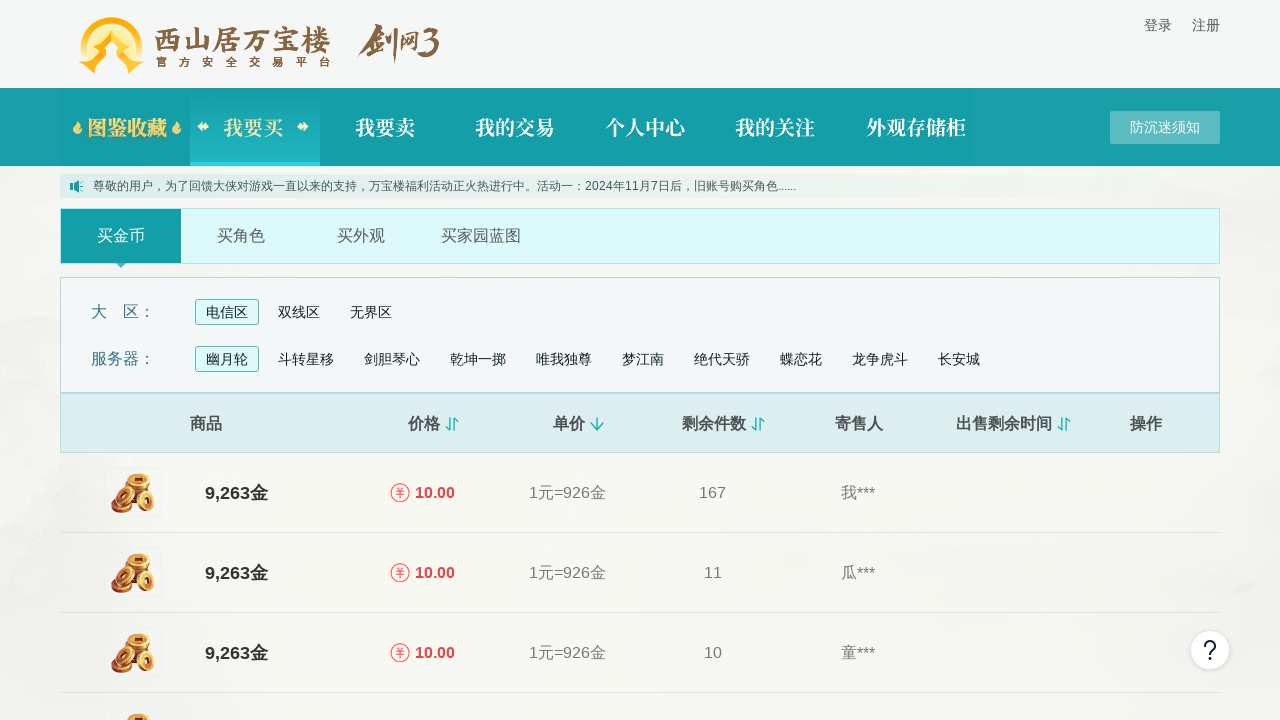

Clicked on the second option in the category list at (299, 312) on xpath=//*[@id='app']/div/div[3]/div/div[2]/div[1]/div[2]/div/div[2]
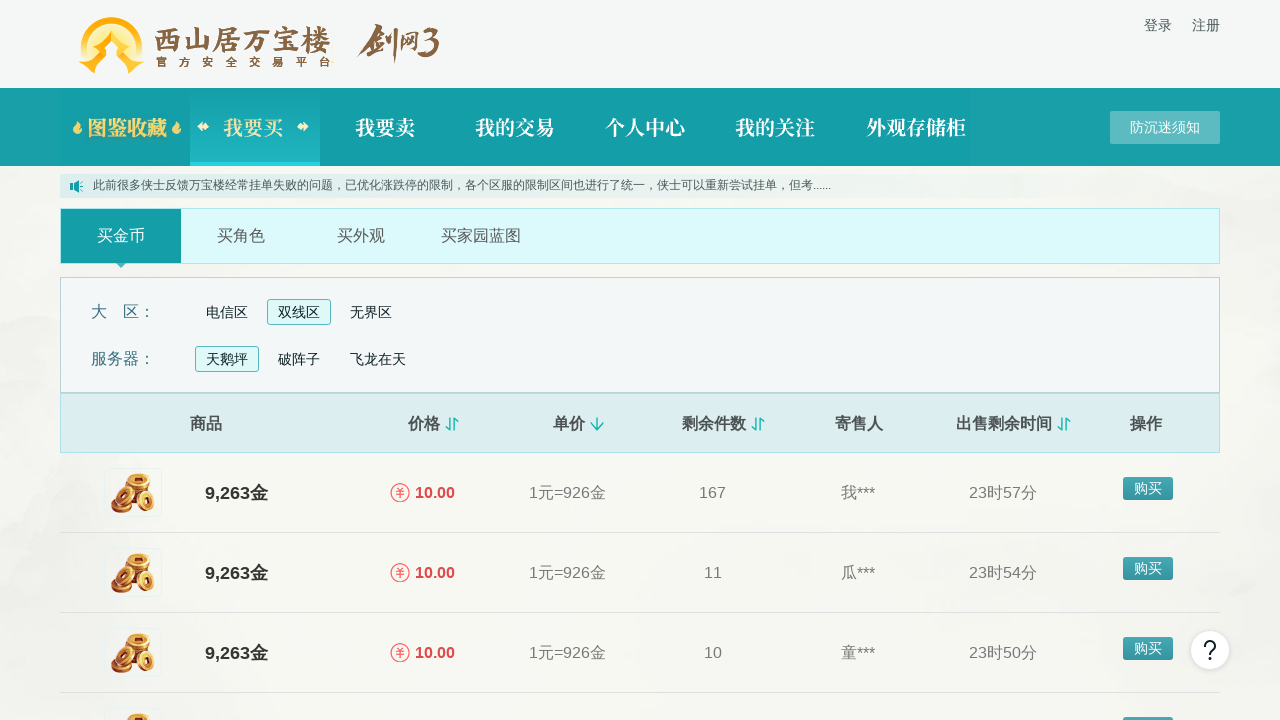

Waited 1 second for page to load after selecting second category option
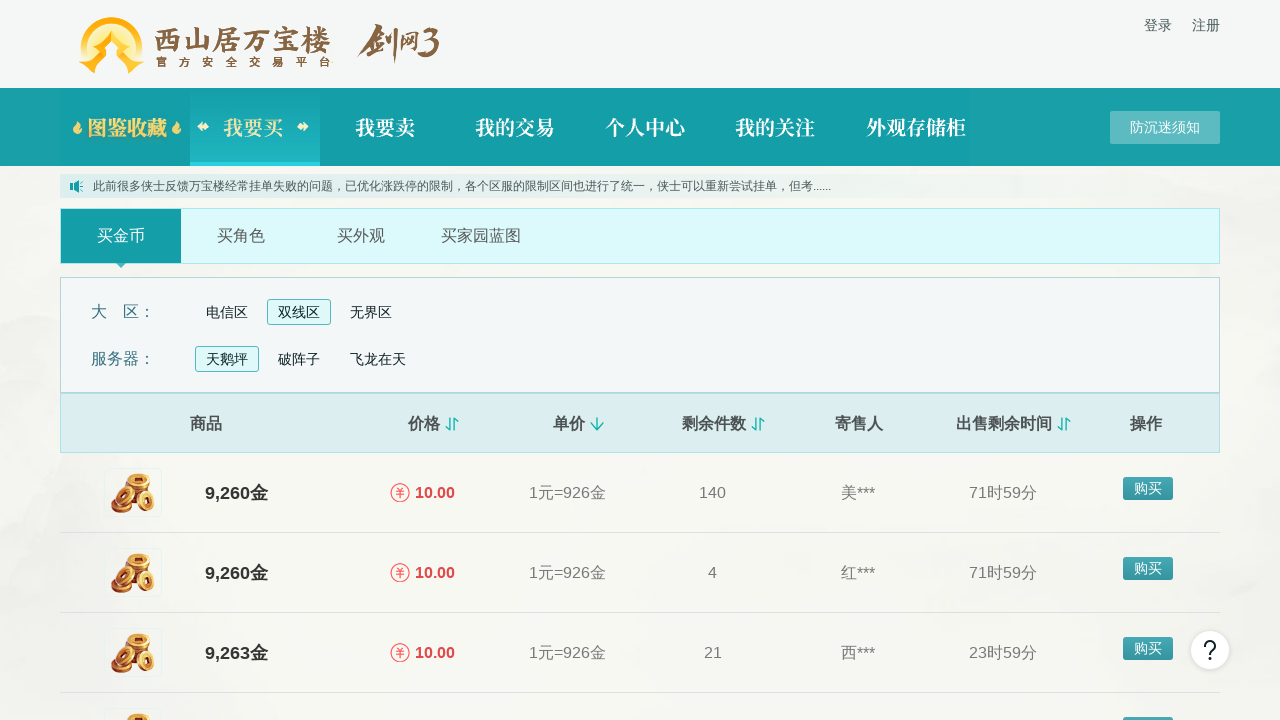

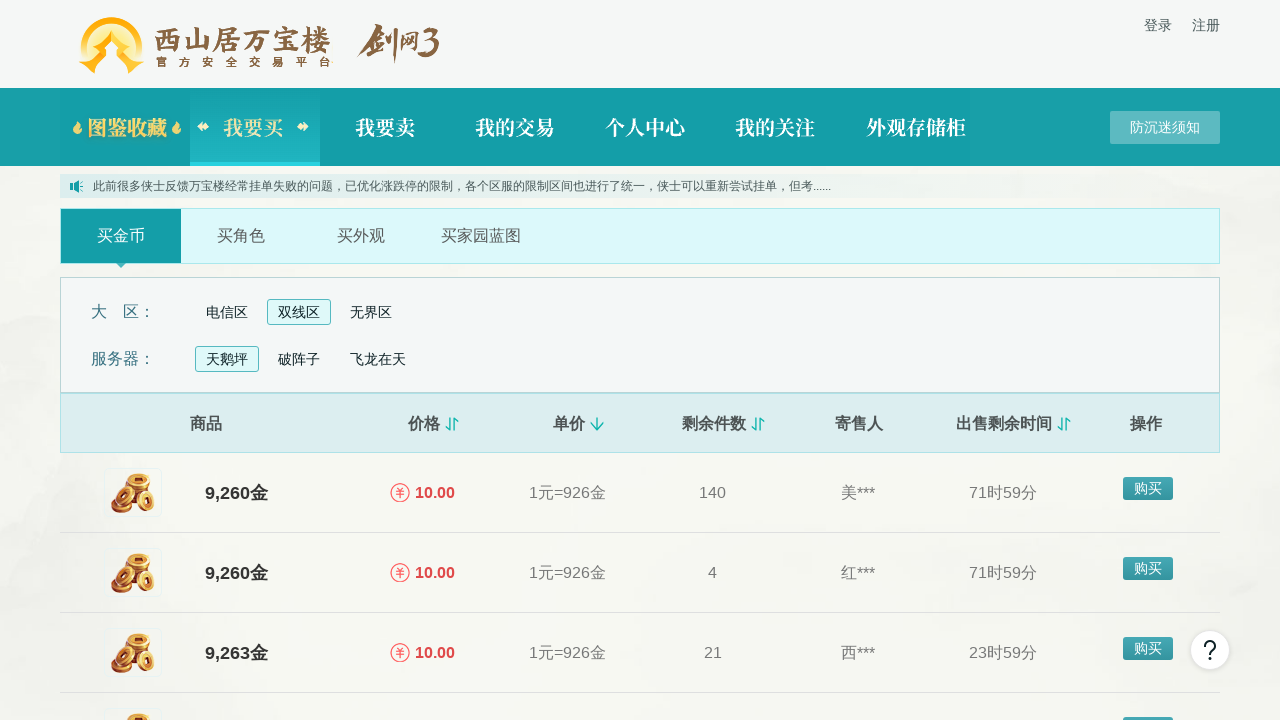